Tests shadow DOM interaction by accessing a shadow root element and verifying the shadow content is accessible

Starting URL: http://watir.com/examples/shadow_dom.html

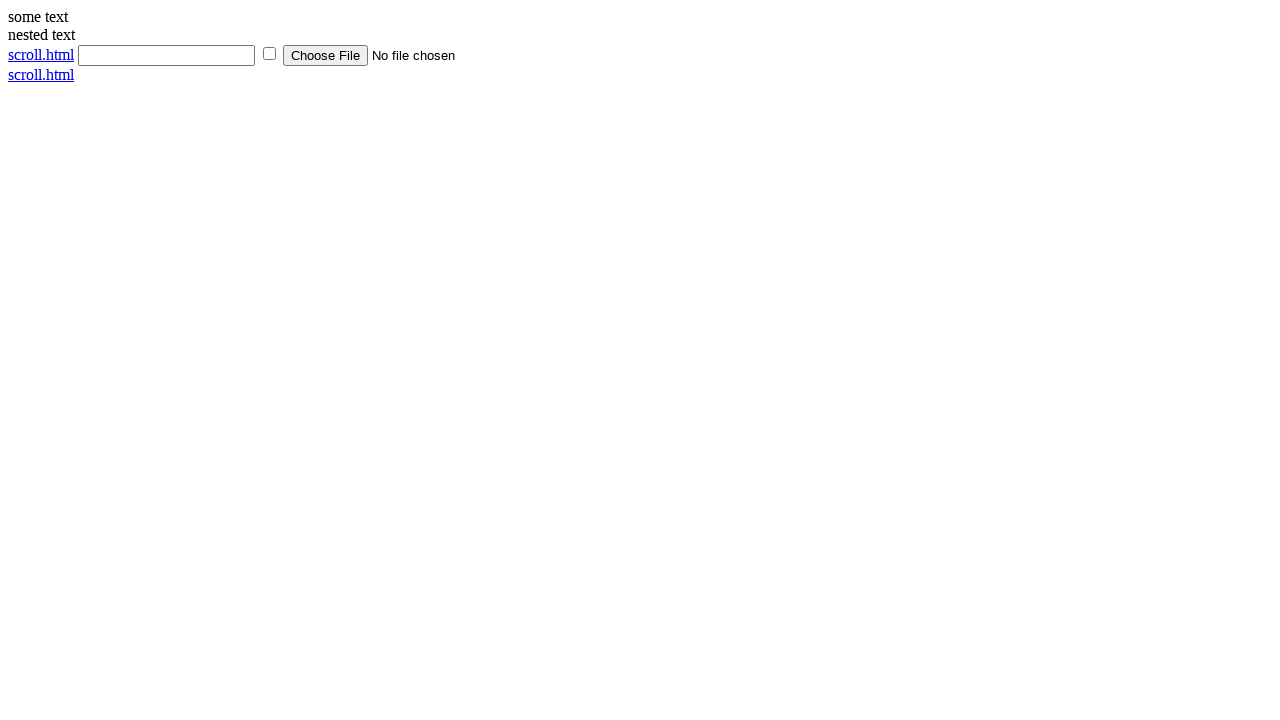

Navigated to shadow DOM example page
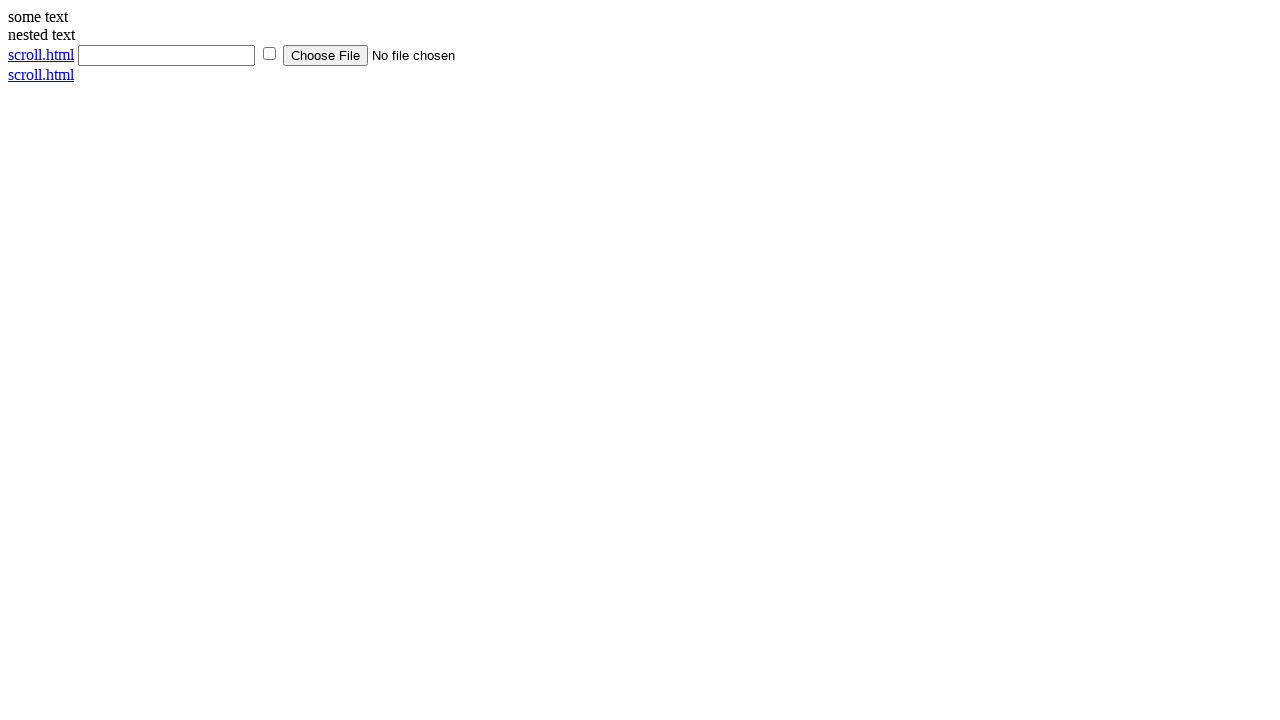

Located shadow host element
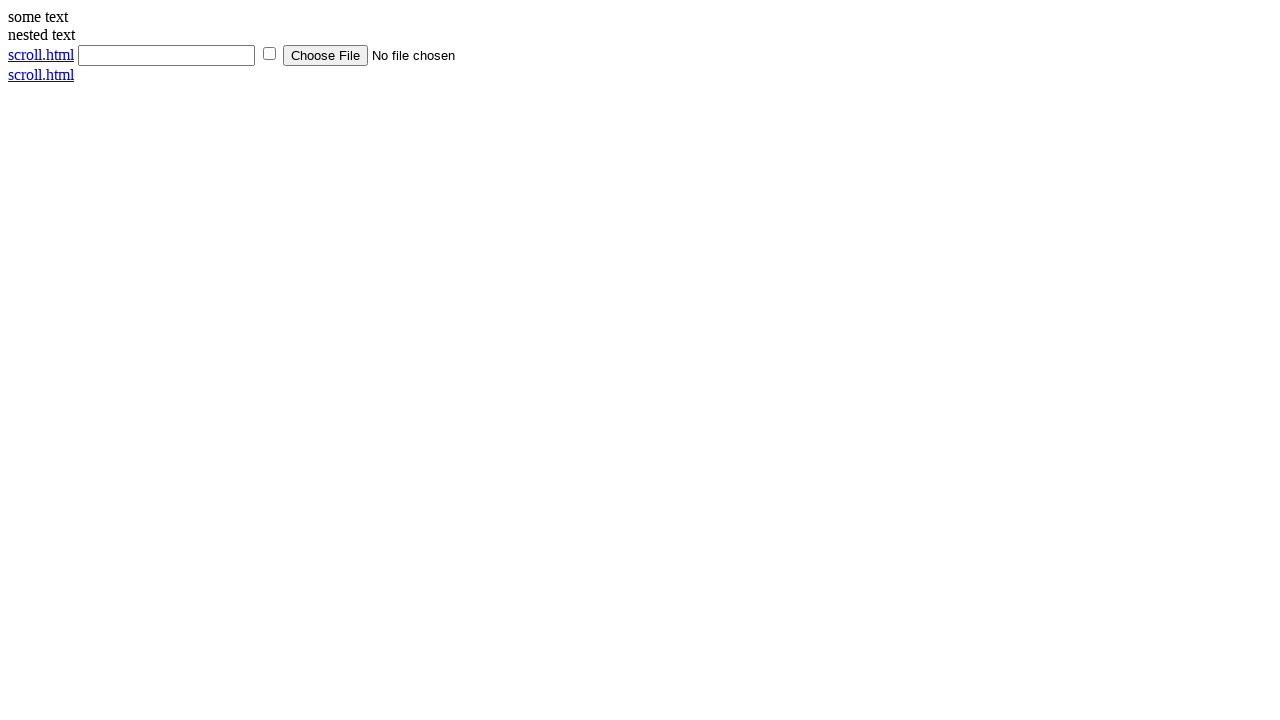

Located shadow content element using shadow piercing selector
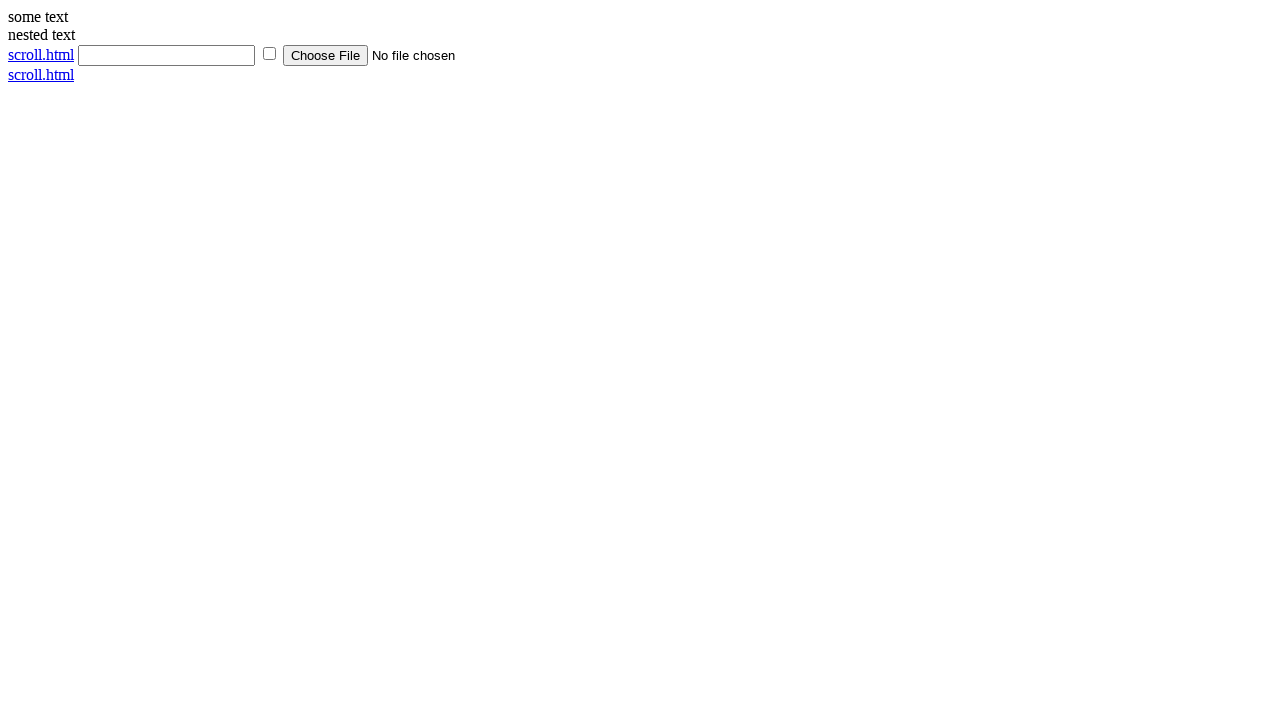

Shadow content became visible
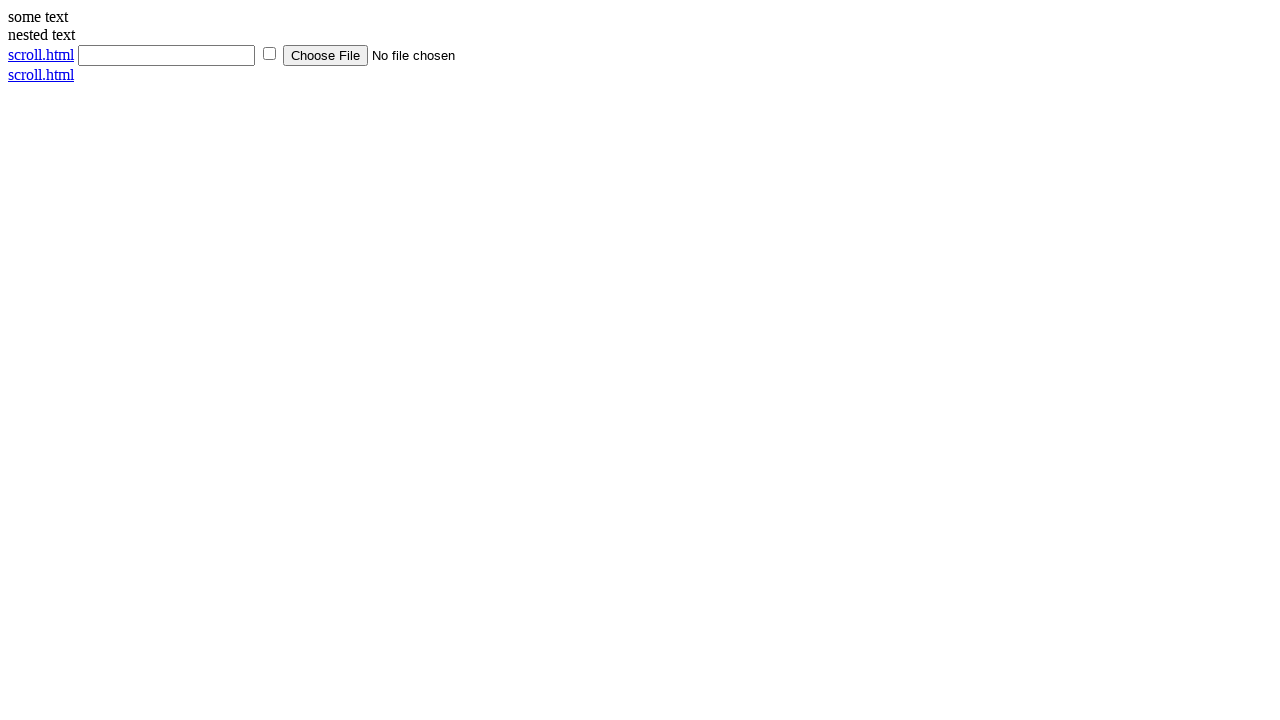

Retrieved shadow content text: 'some text'
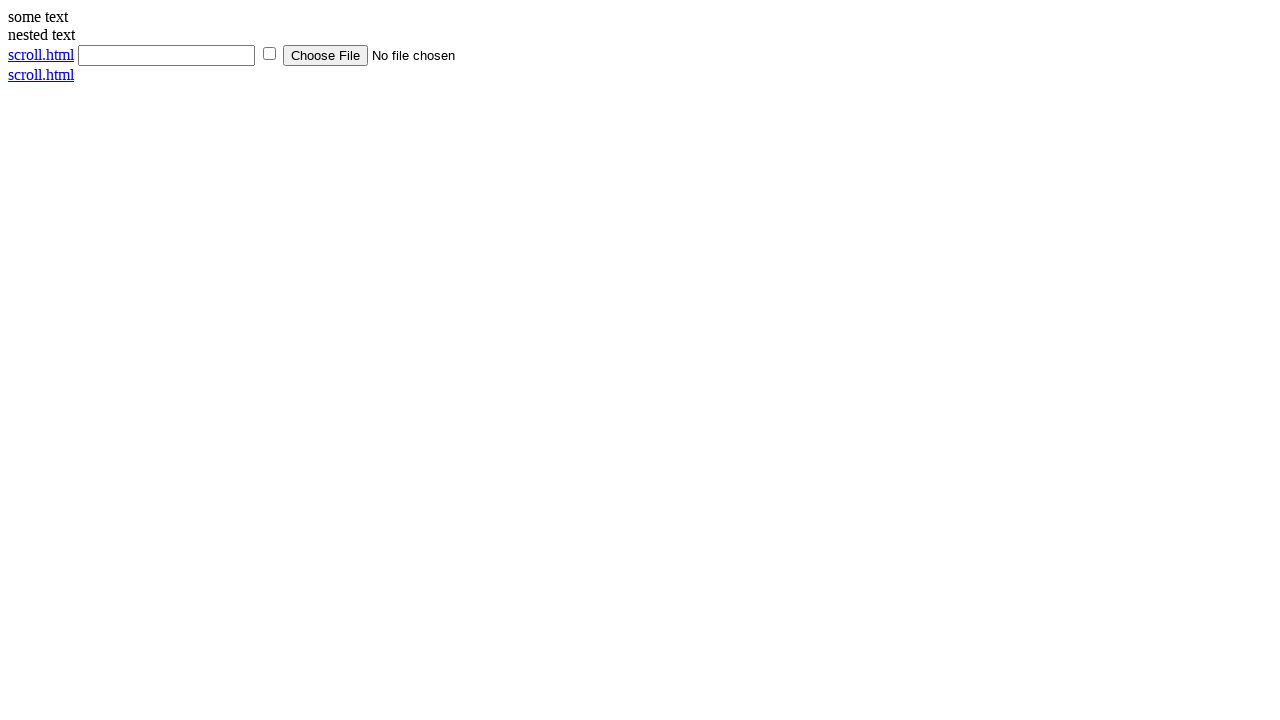

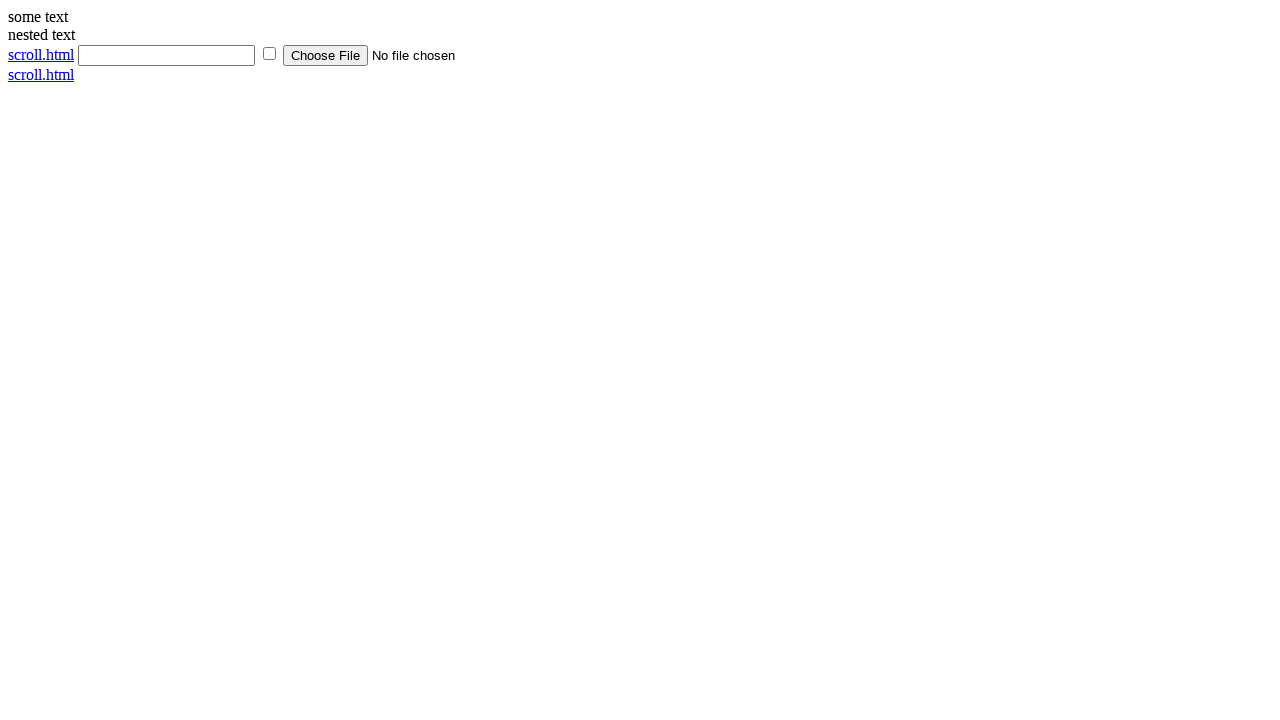